Tests JavaScript alert handling by clicking the first alert button and accepting it, then verifying the result message

Starting URL: https://the-internet.herokuapp.com/javascript_alerts

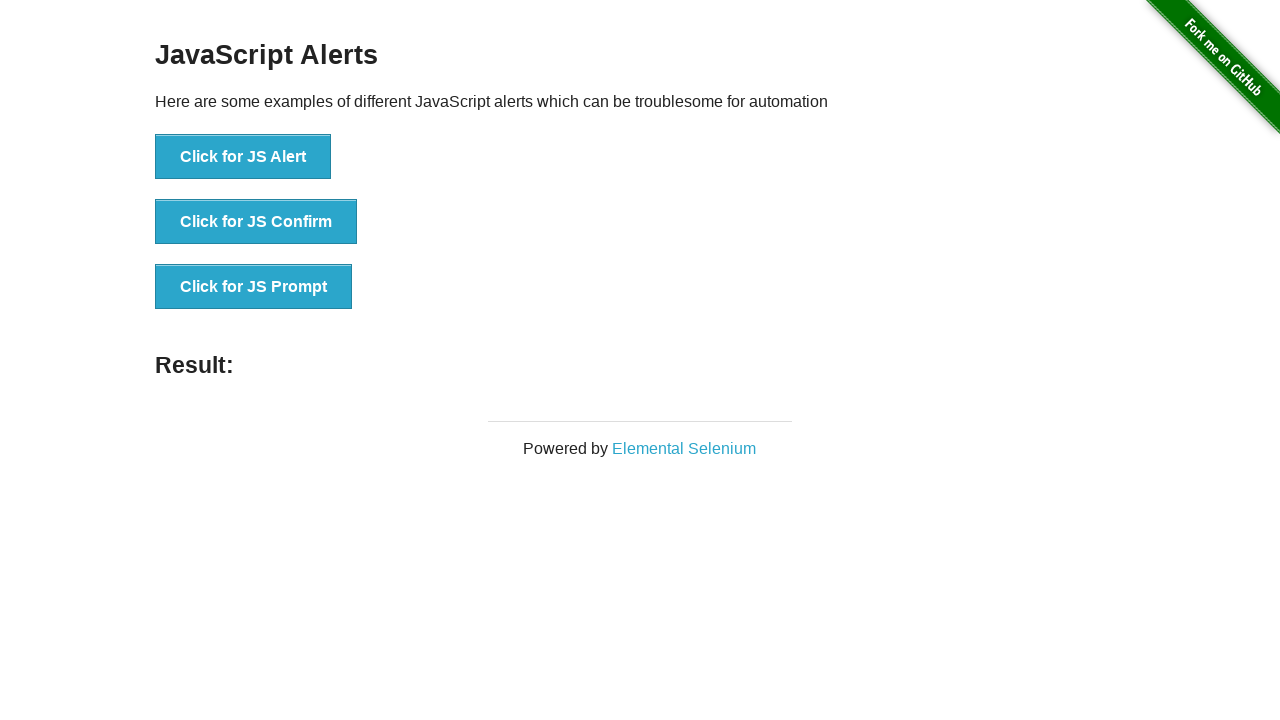

Clicked the first JS Alert button at (243, 157) on xpath=//button[text()='Click for JS Alert']
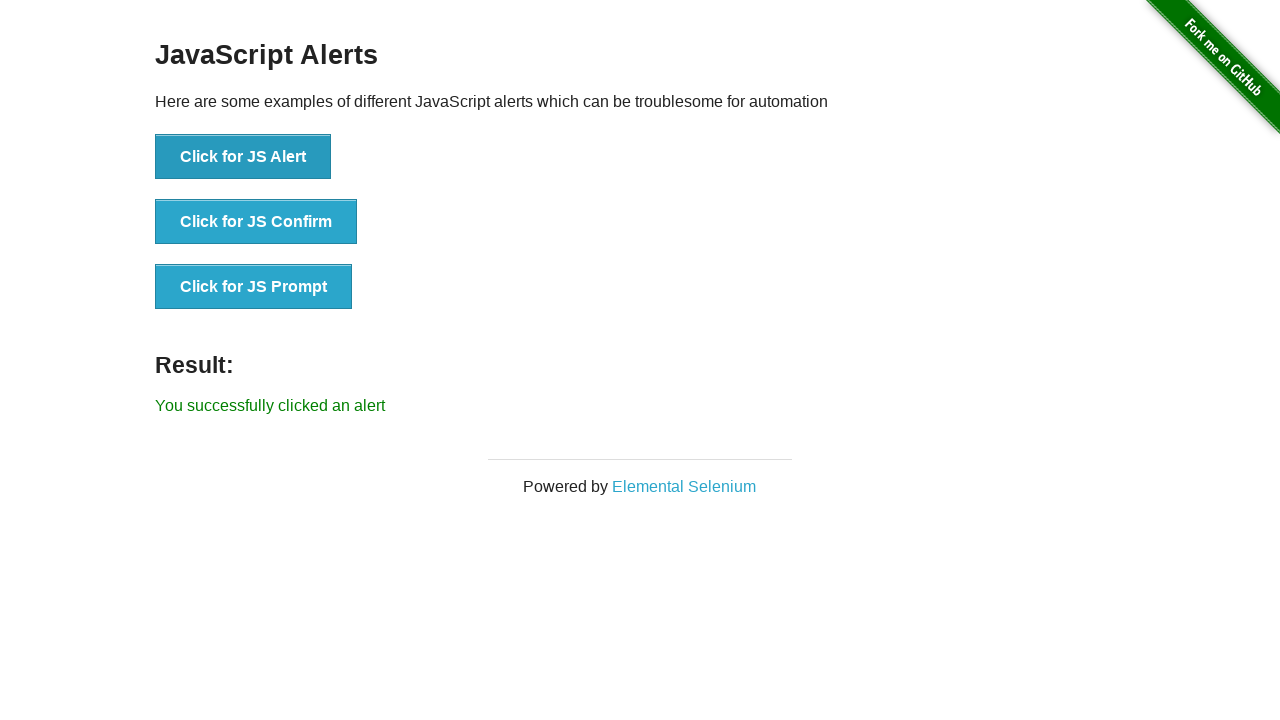

Registered dialog handler to accept alerts
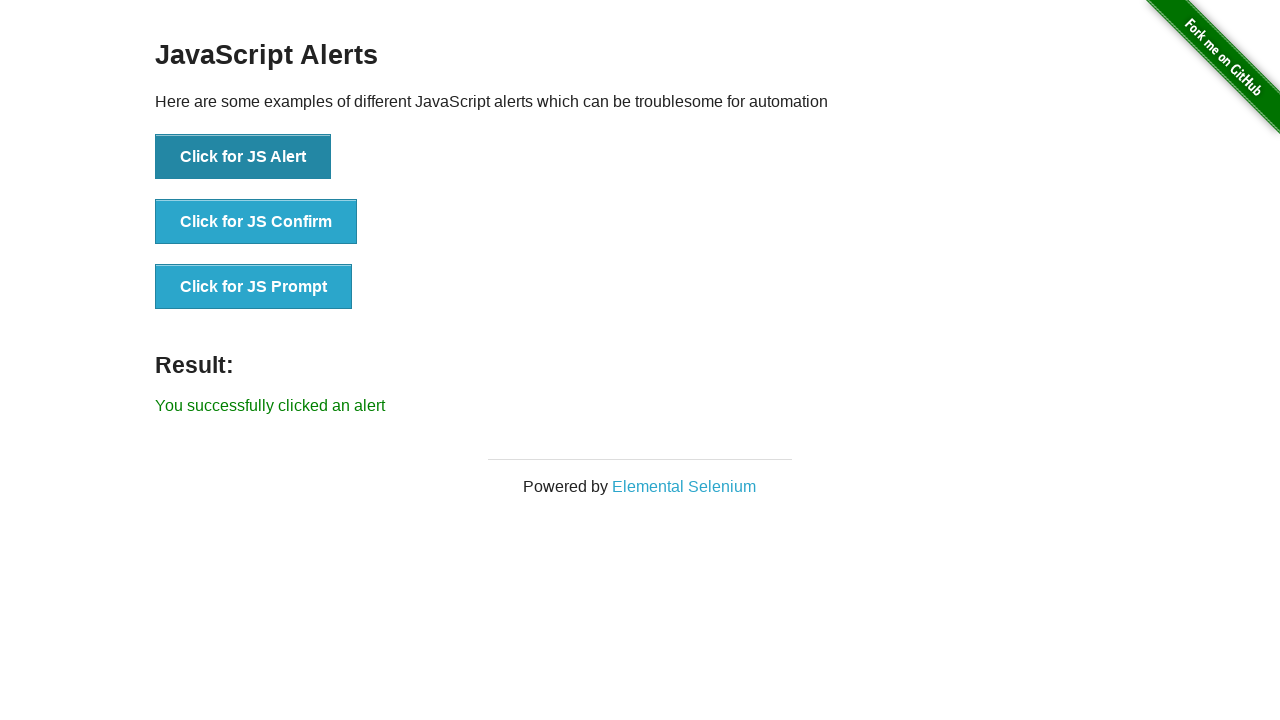

Clicked JS Alert button to trigger alert at (243, 157) on xpath=//button[text()='Click for JS Alert']
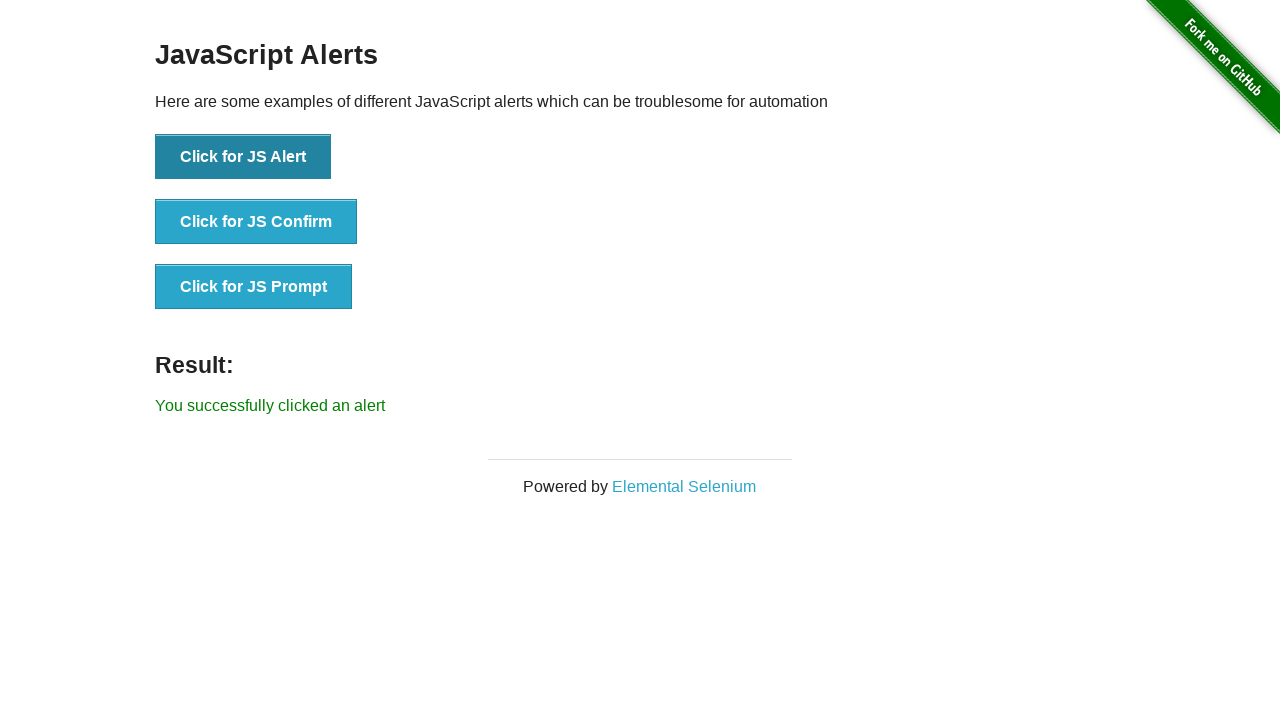

Located result message element
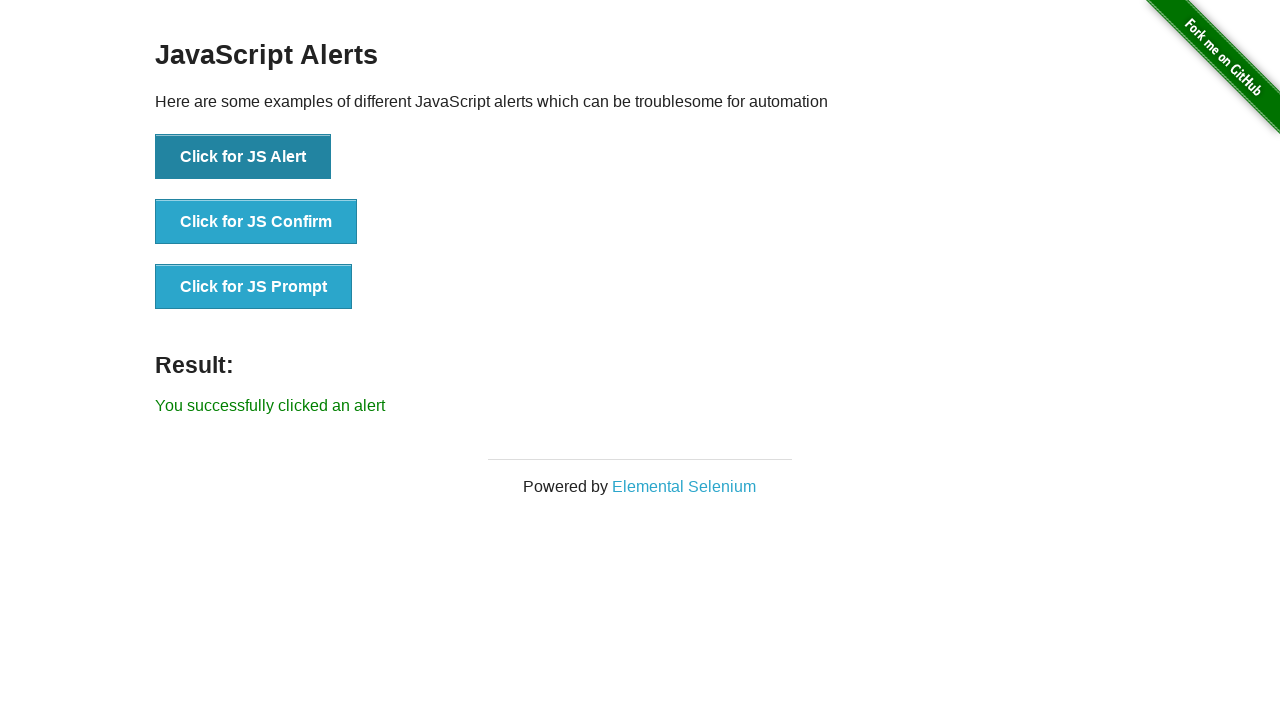

Verified result message: 'You successfully clicked an alert'
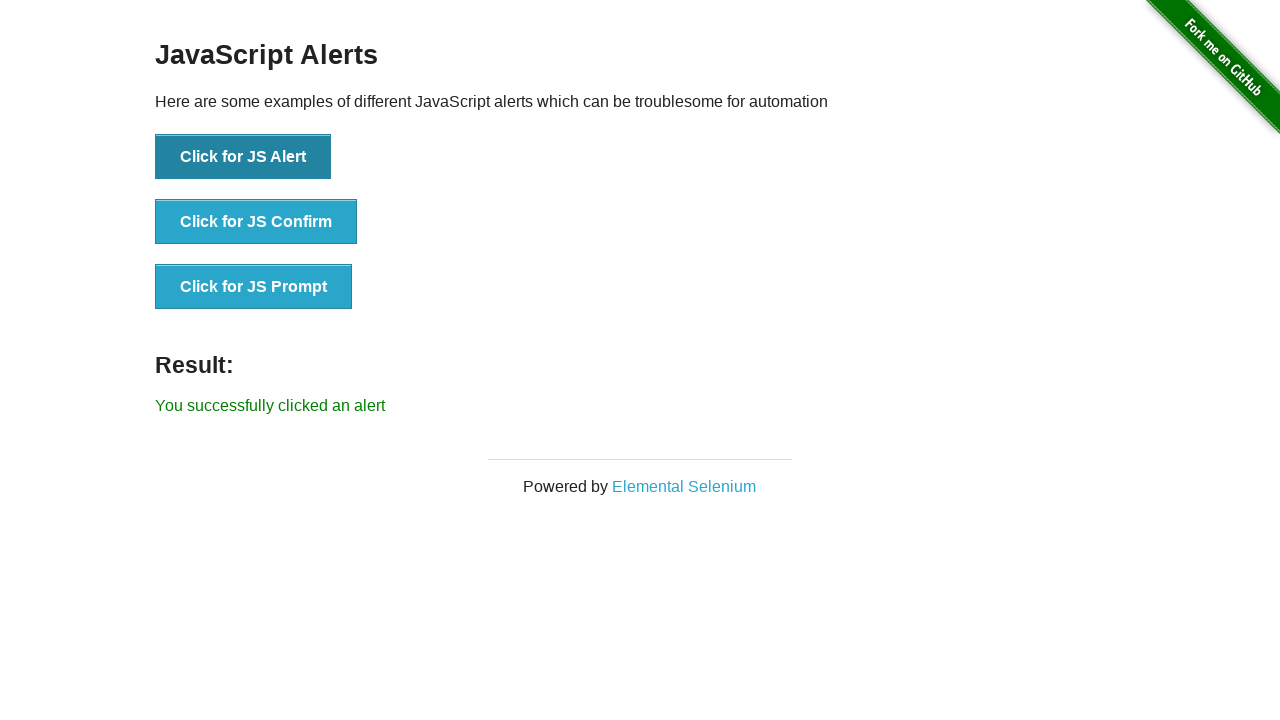

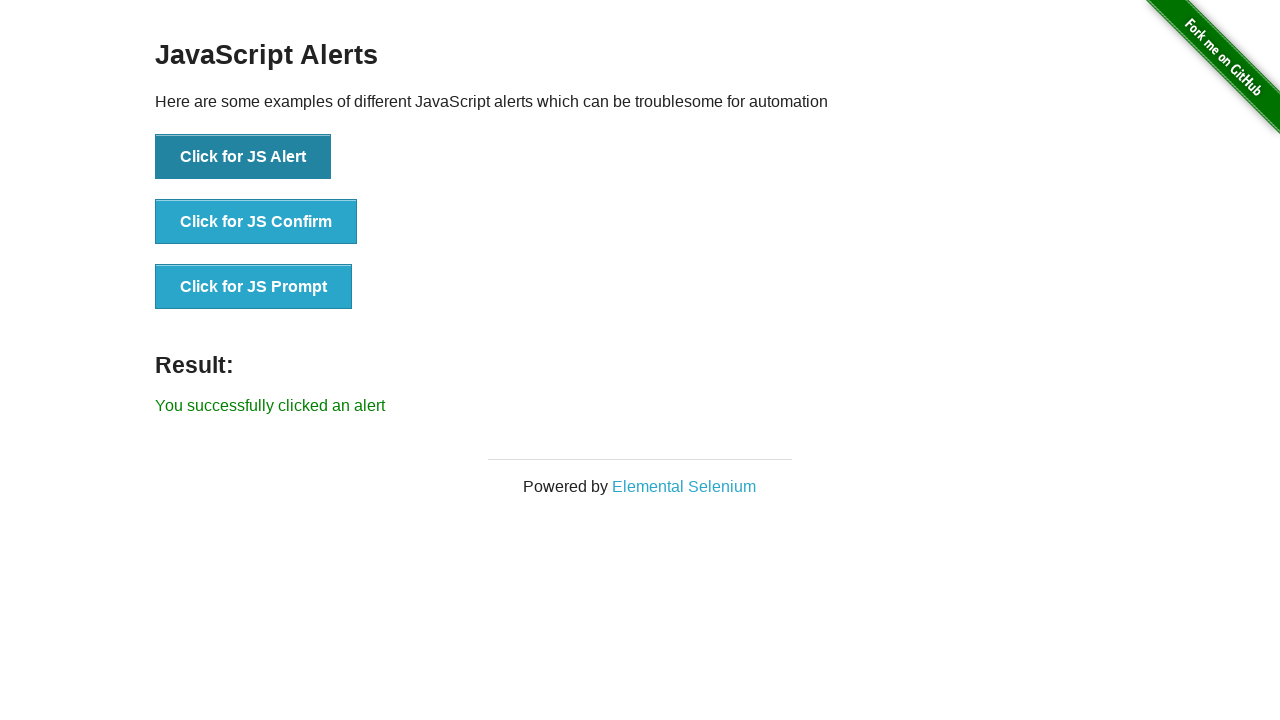